Tests the AngularJS homepage greeting feature by entering a name in the input field and verifying the greeting message updates correctly

Starting URL: http://www.angularjs.org

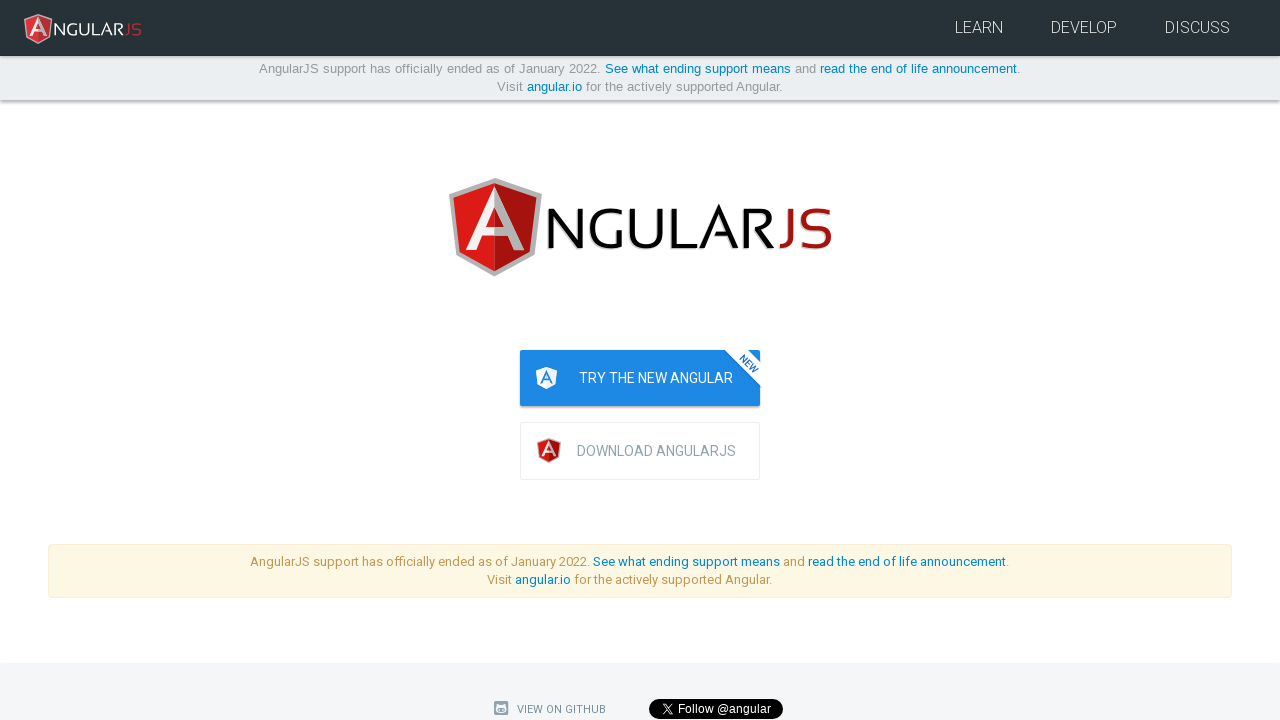

Filled name input field with 'Julie' on input[ng-model='yourName']
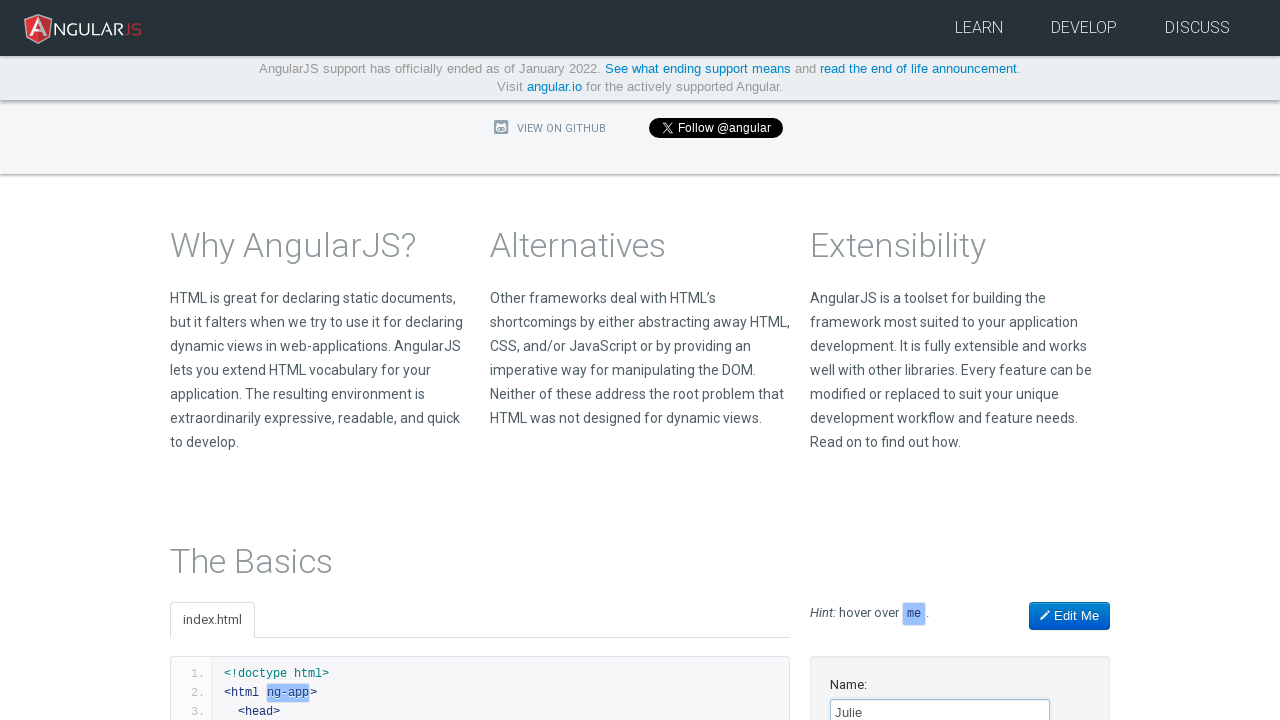

Greeting message 'Hello Julie!' appeared
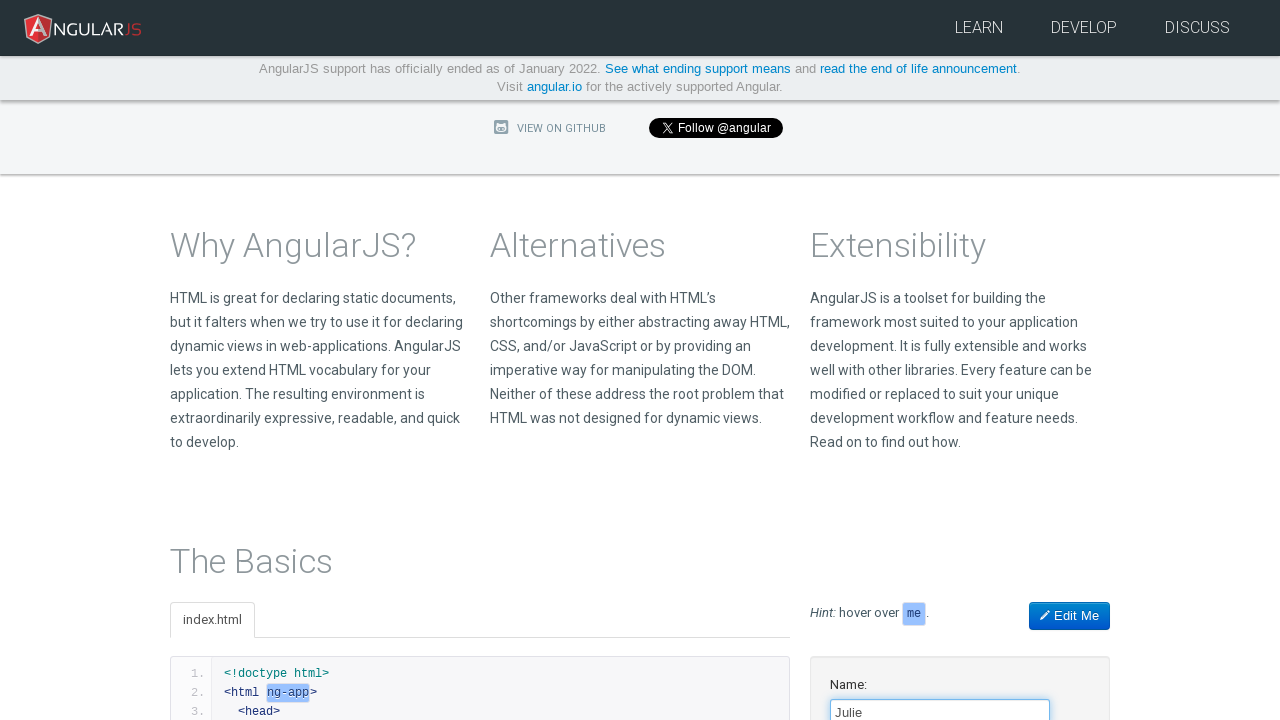

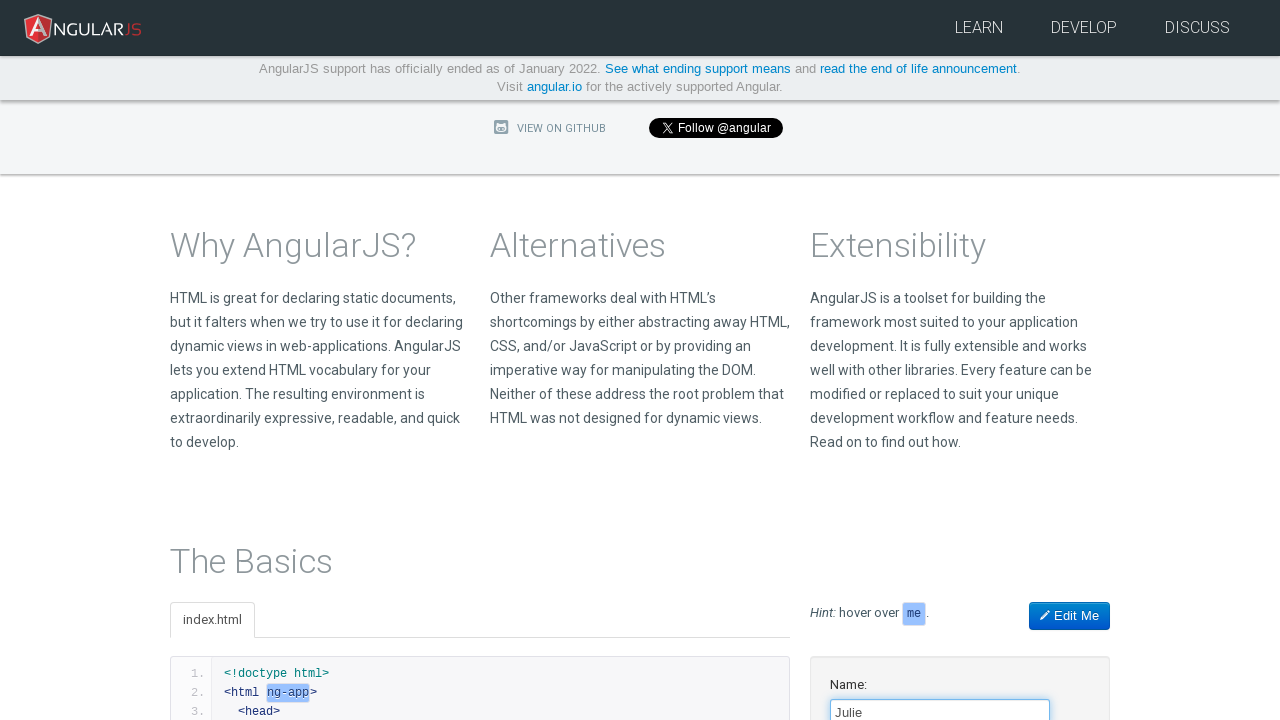